Clicks on the "Go to second page" link to navigate to another page

Starting URL: http://peacefullb-6b31bc96c3f8df78.elb.us-west-2.amazonaws.com

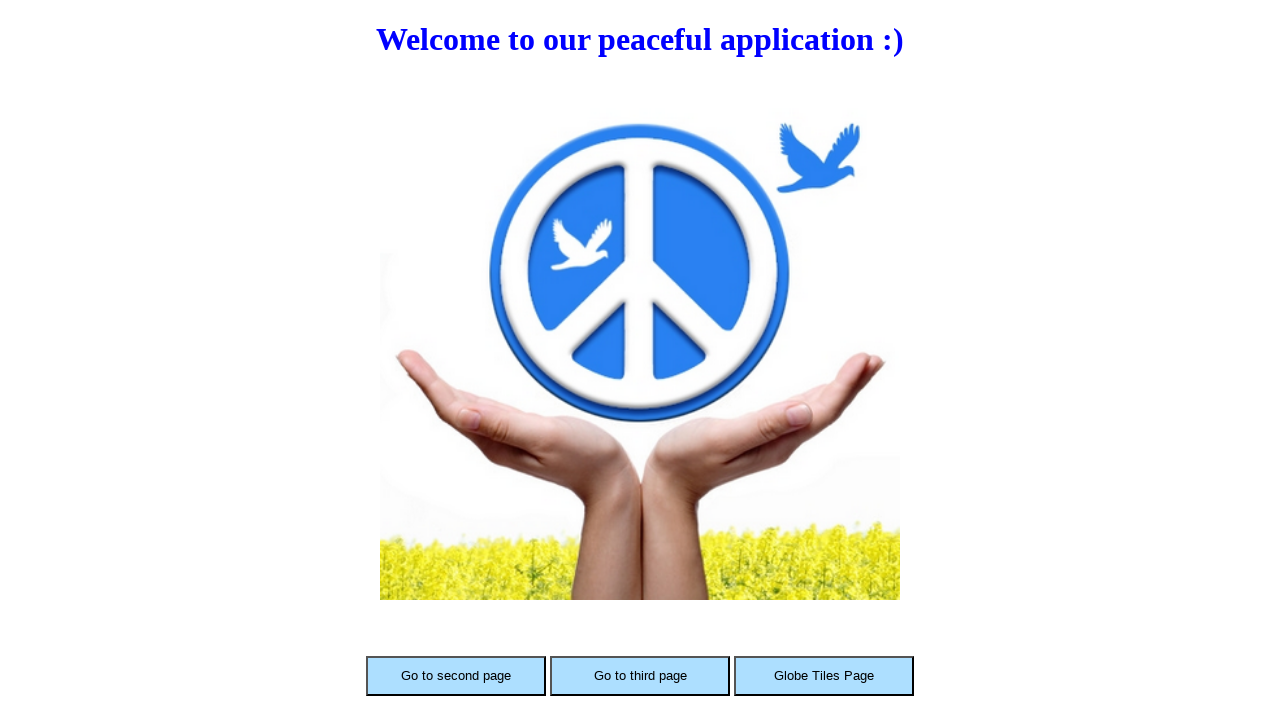

Clicked on 'Go to second page' link to navigate to another page at (456, 676) on text='Go to second page'
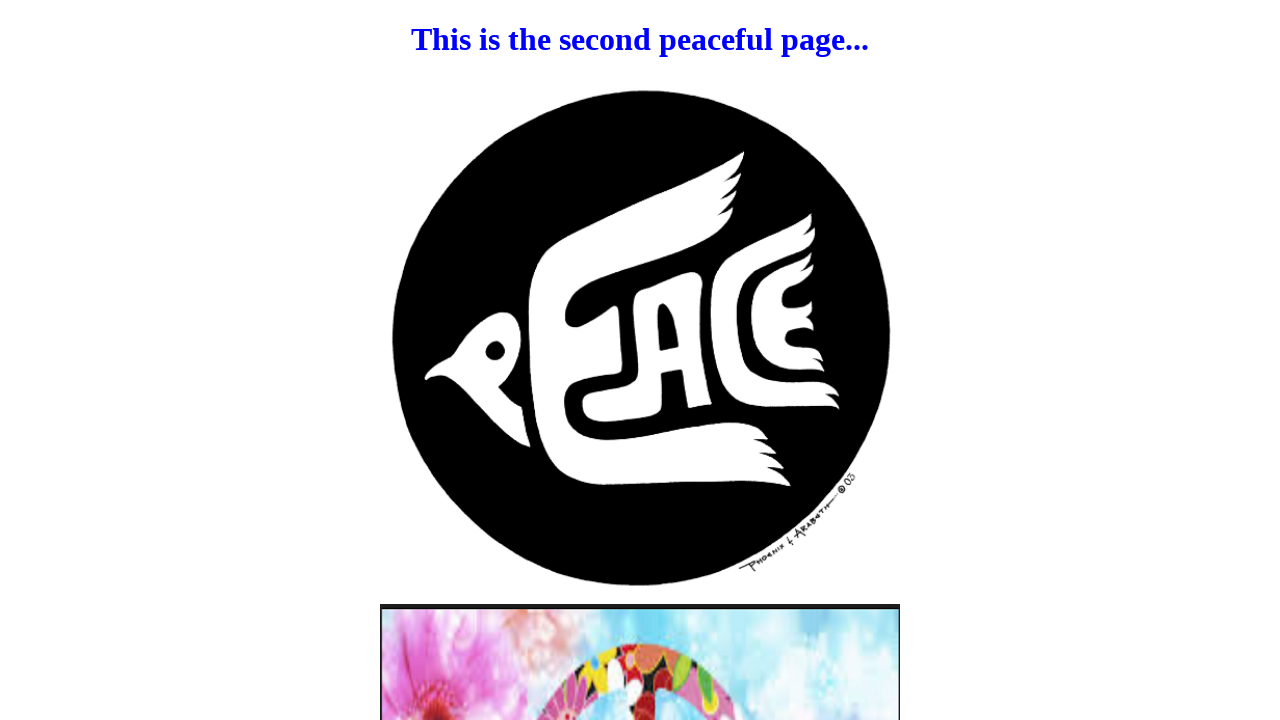

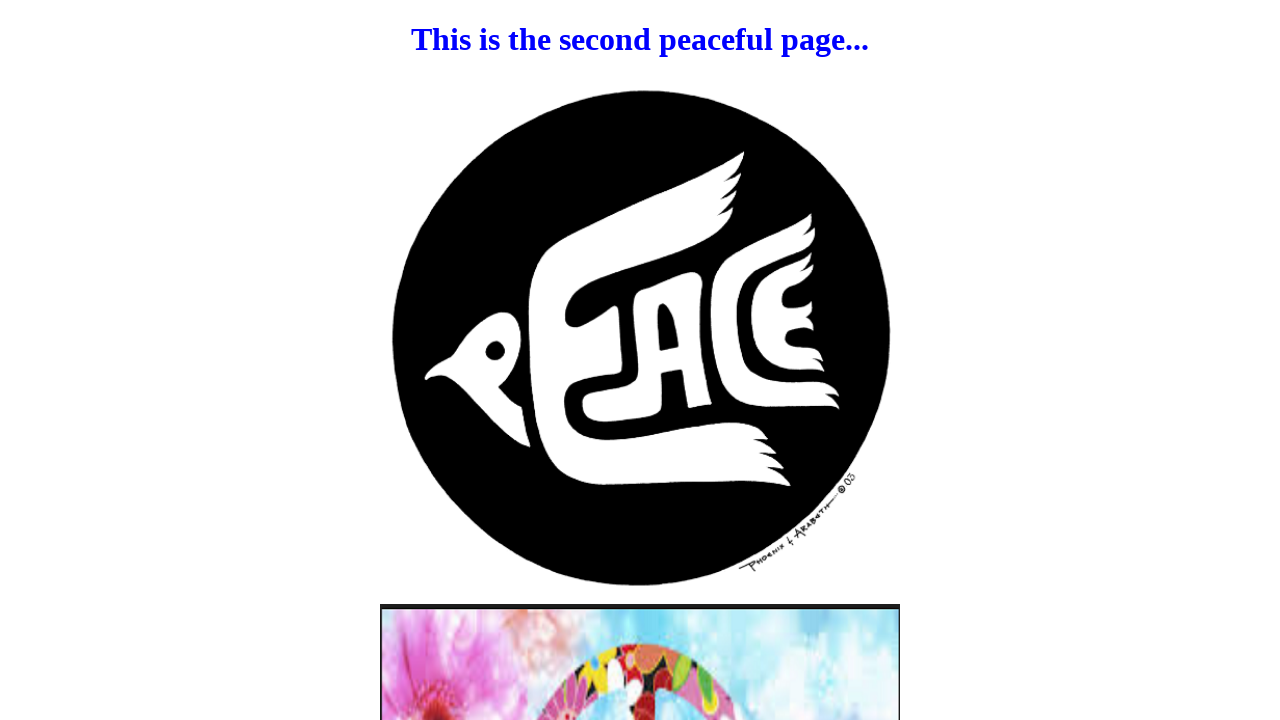